Tests a web form by filling in text fields (username, password, message), submitting the form, and verifying the success message is displayed.

Starting URL: https://www.selenium.dev/selenium/web/web-form.html

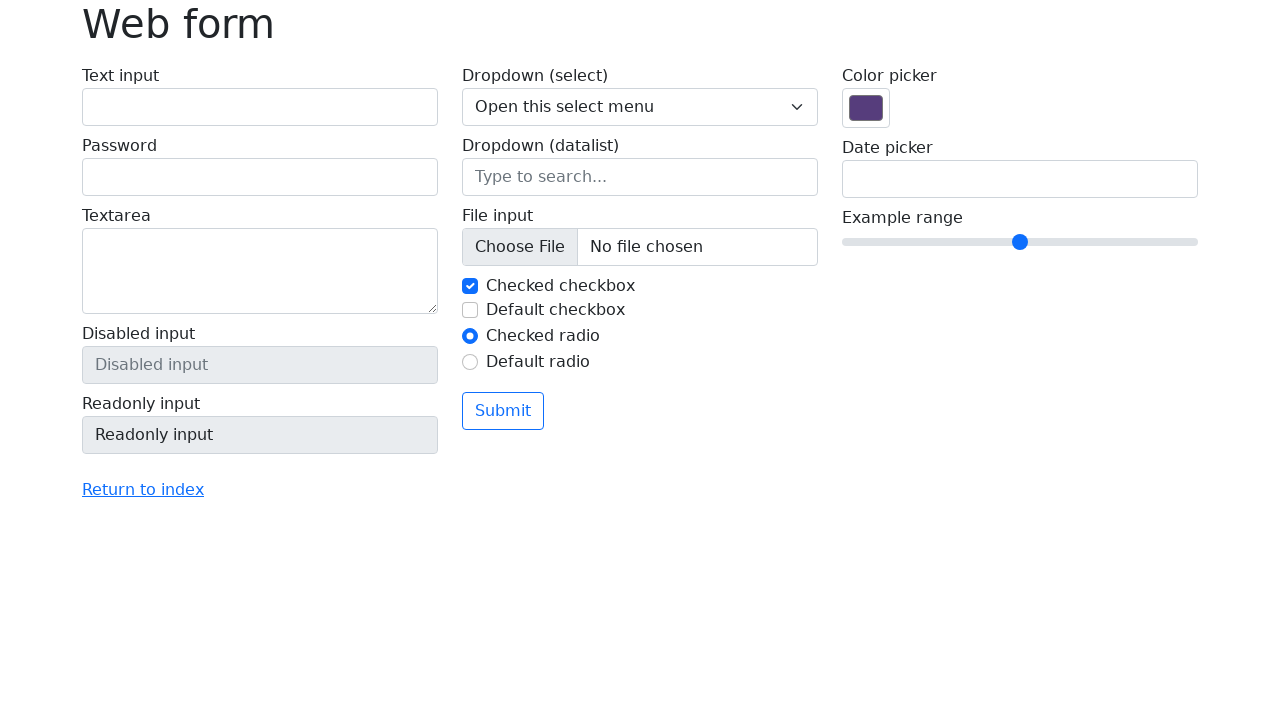

Navigated to web form page
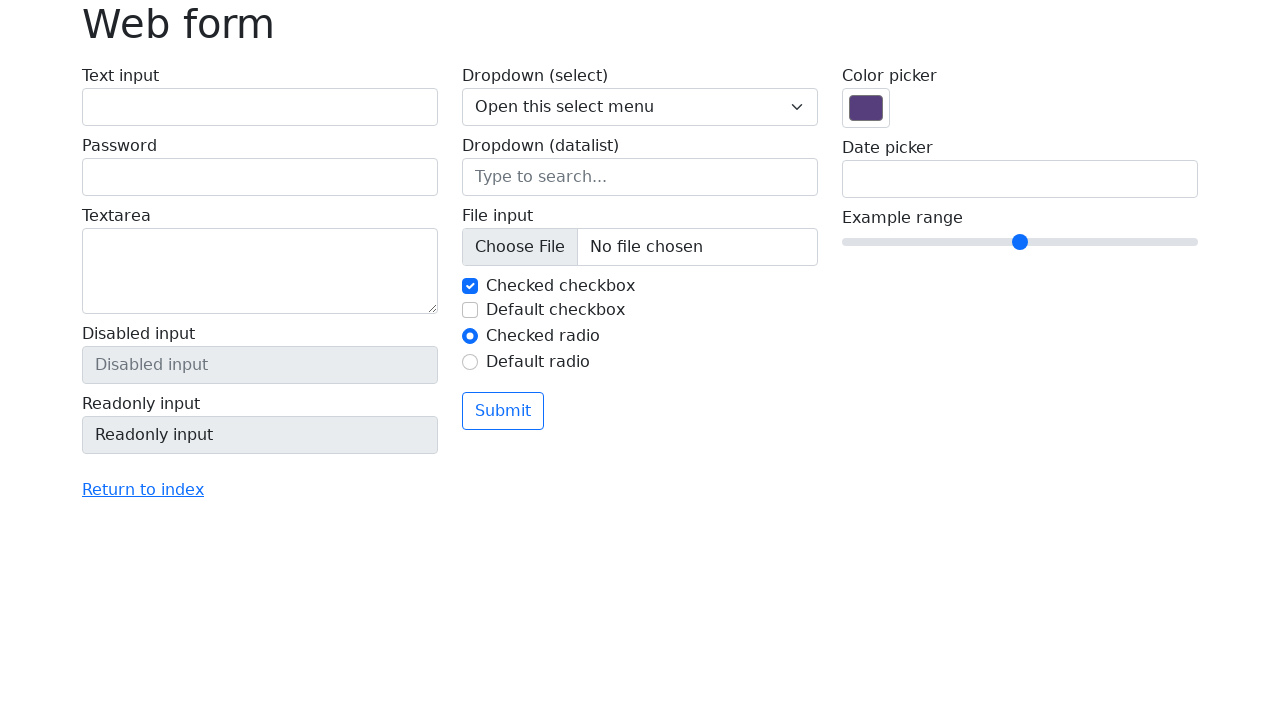

Verified page title is 'Web form'
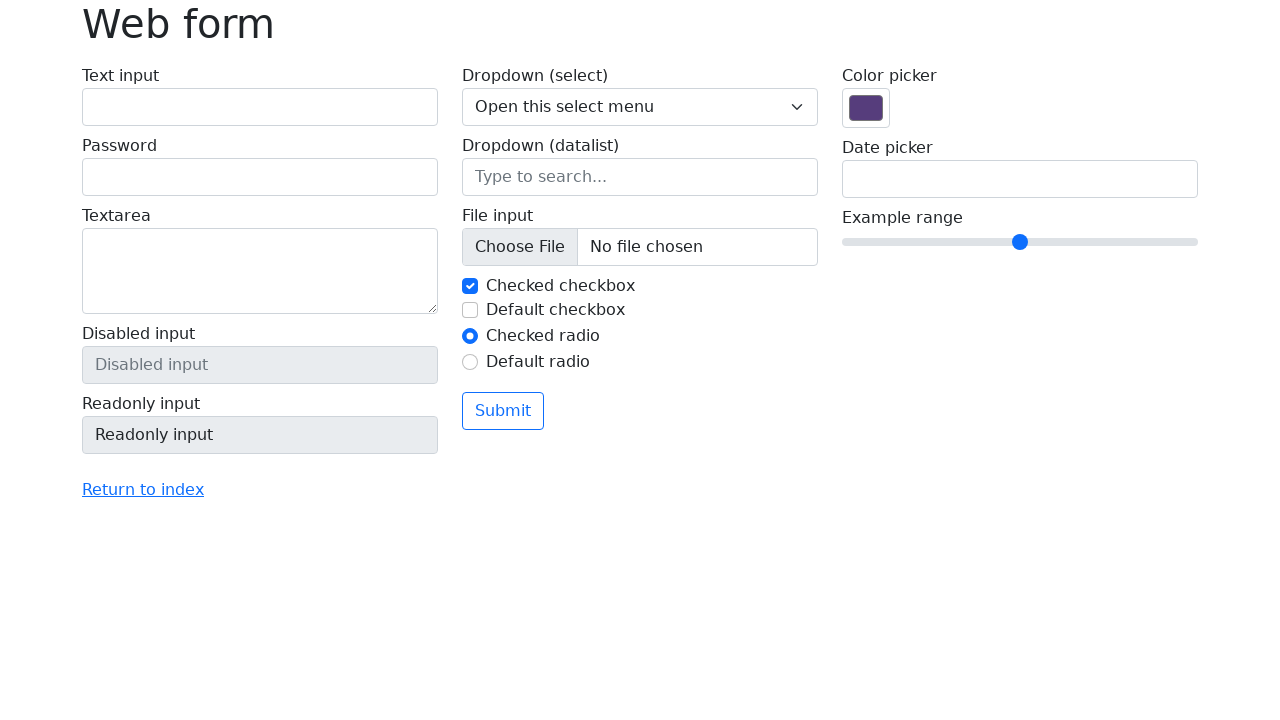

Filled username/email field with 'somebody@example.com' on [name='my-text']
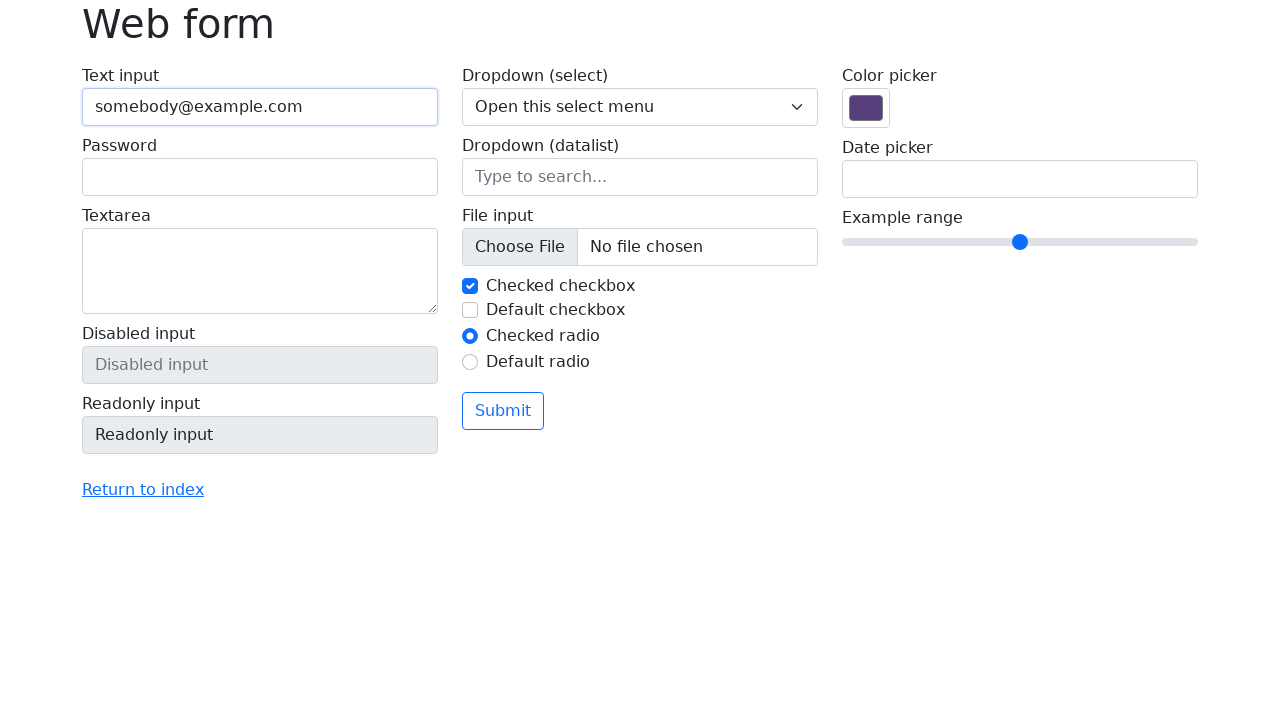

Filled password field with 'SuperSecret!' on [name='my-password']
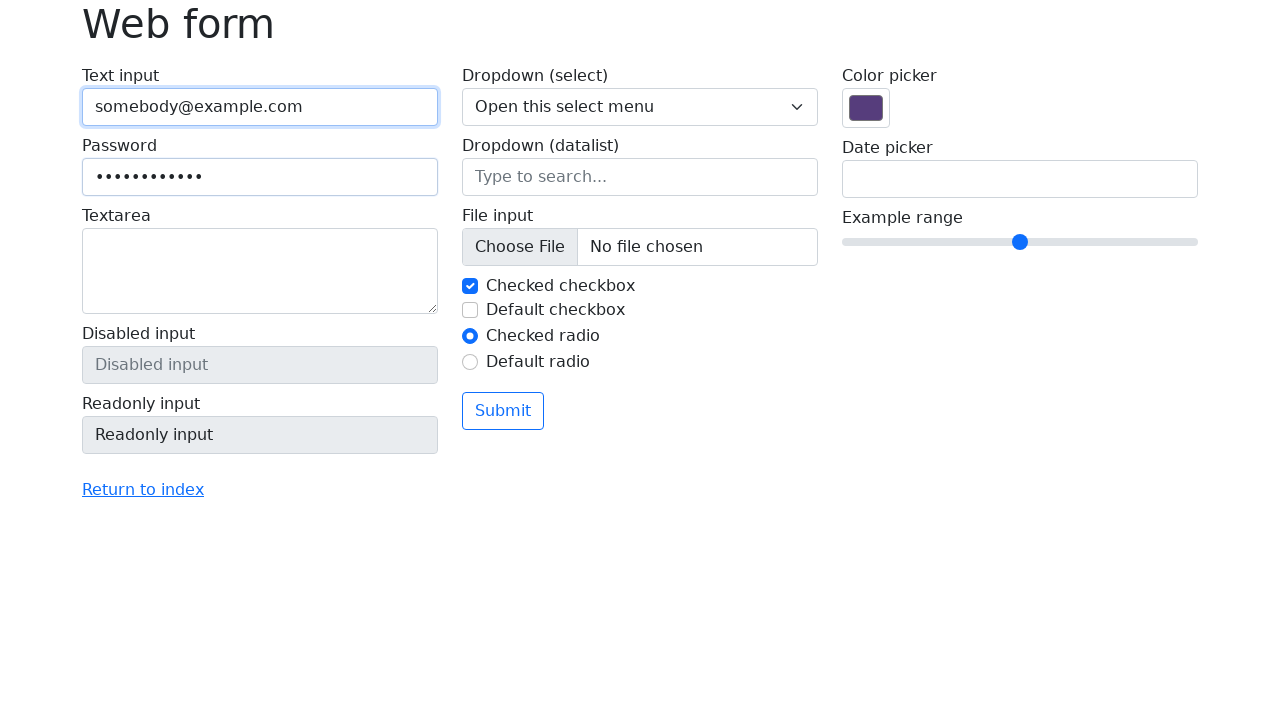

Filled textarea with multi-line message on [name='my-textarea']
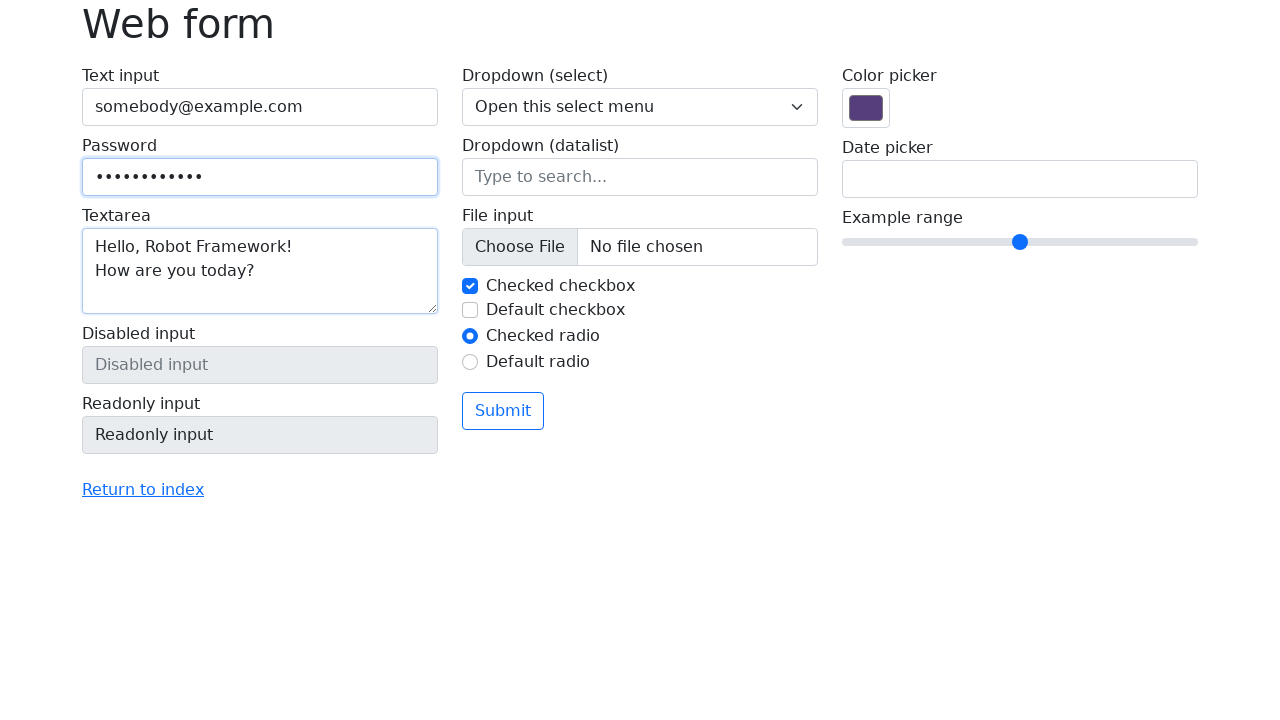

Clicked submit button at (503, 411) on button
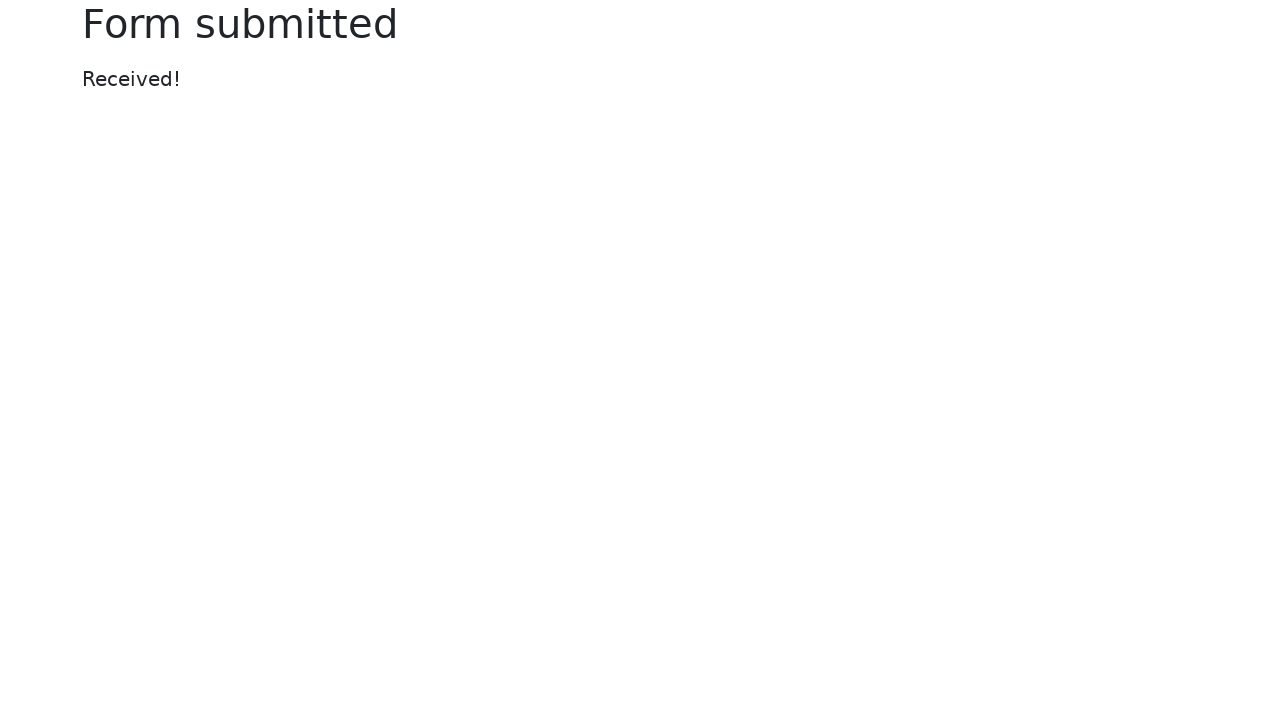

Success message element loaded
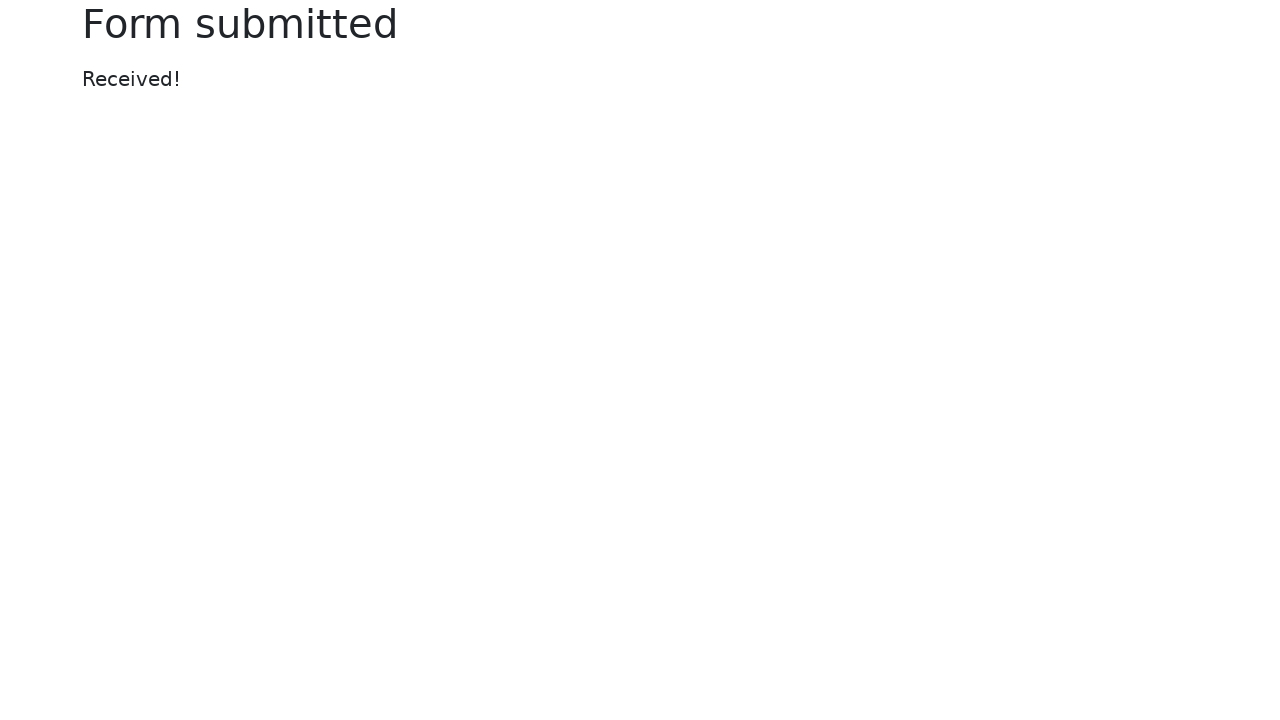

Verified success message displays 'Received!'
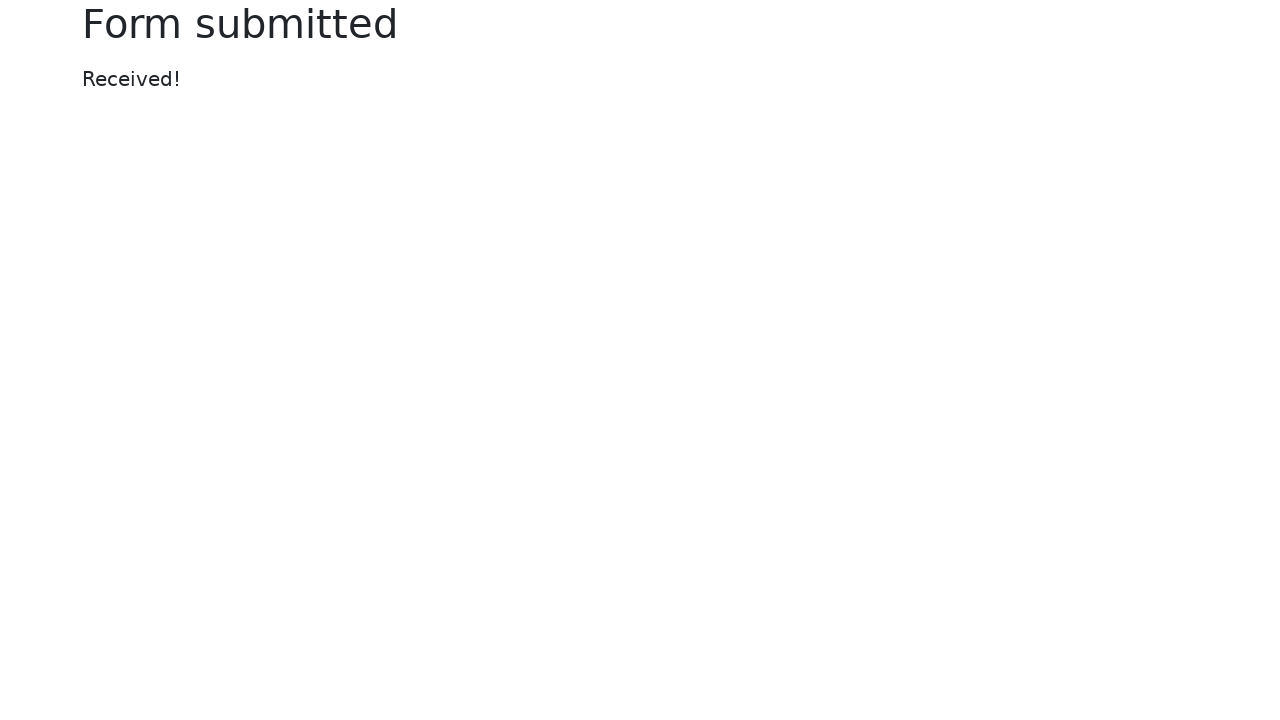

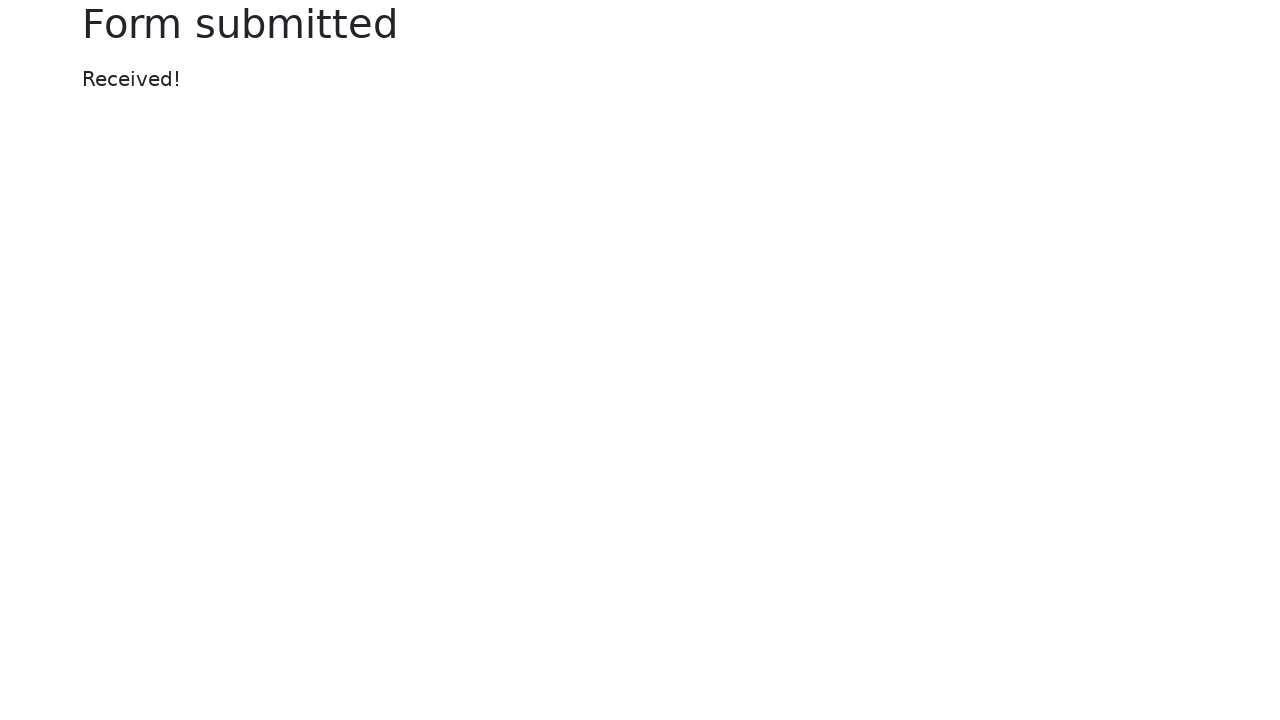